Tests dismissing a JavaScript confirmation dialog by clicking a button and cancelling the confirm dialog

Starting URL: https://automationfc.github.io/basic-form/index.html

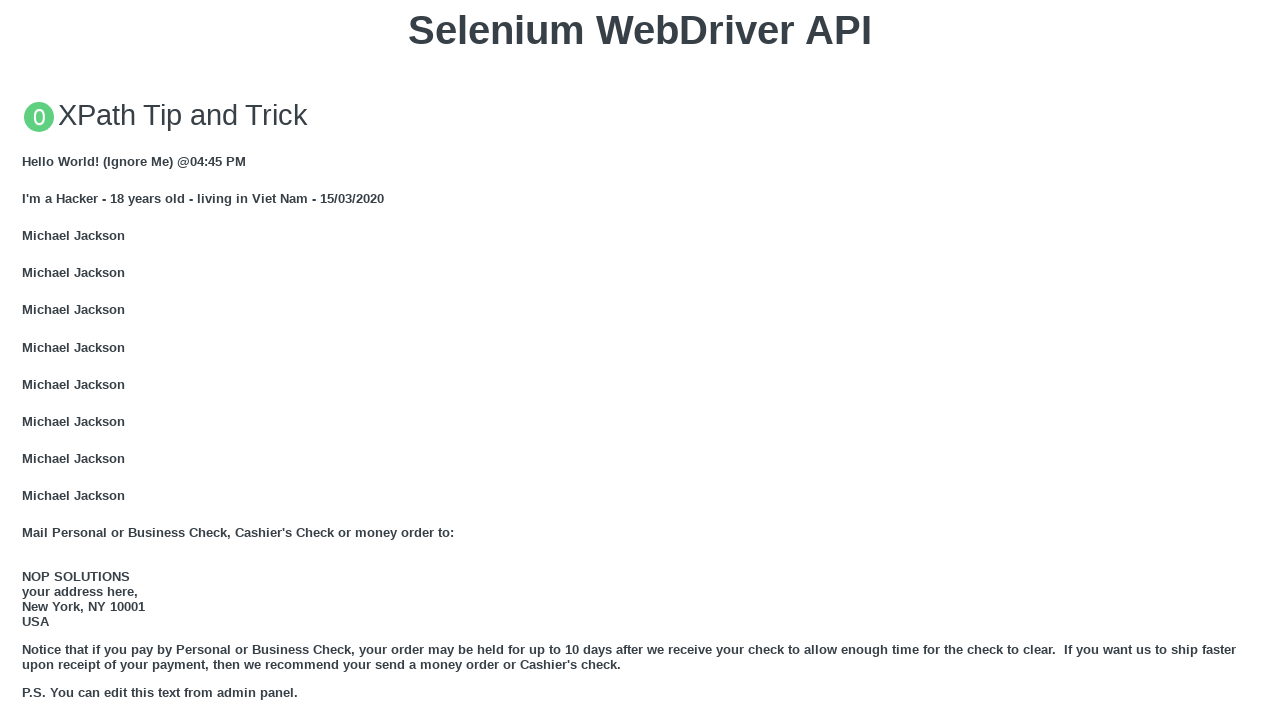

Set up dialog handler to dismiss confirm dialog
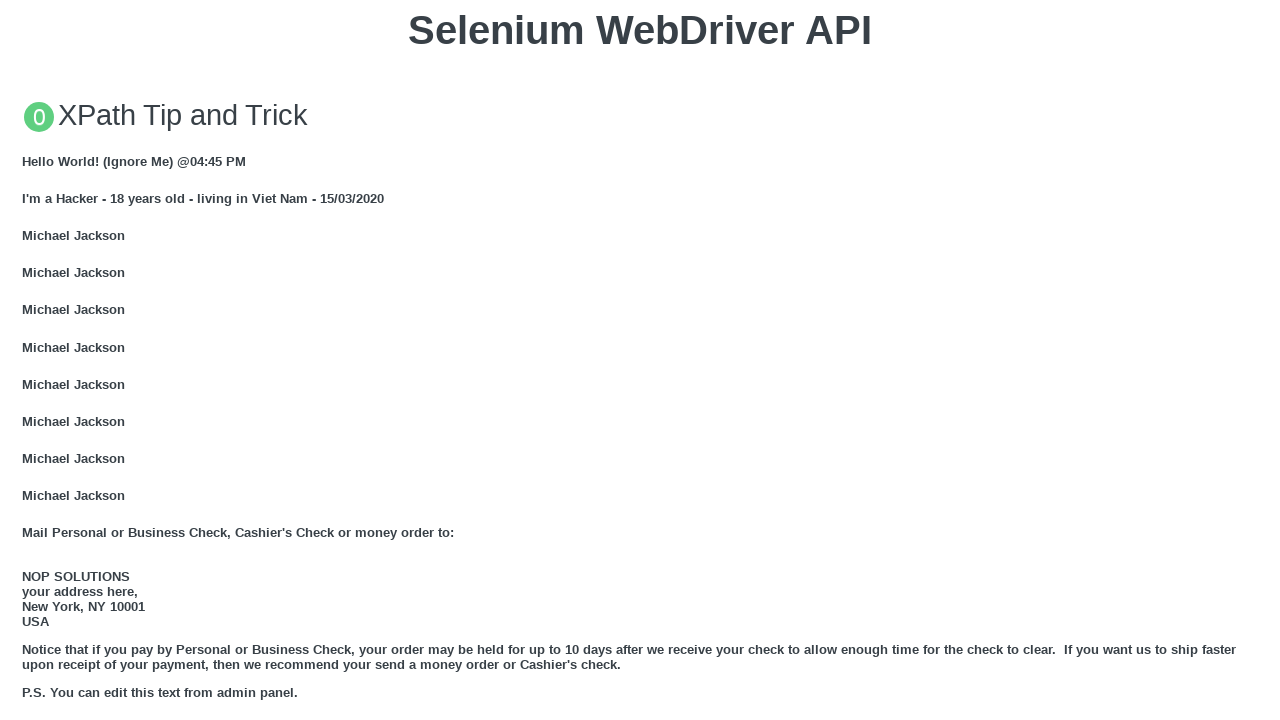

Clicked 'Click for JS Confirm' button to trigger JavaScript confirmation dialog at (640, 360) on xpath=//button[text()='Click for JS Confirm']
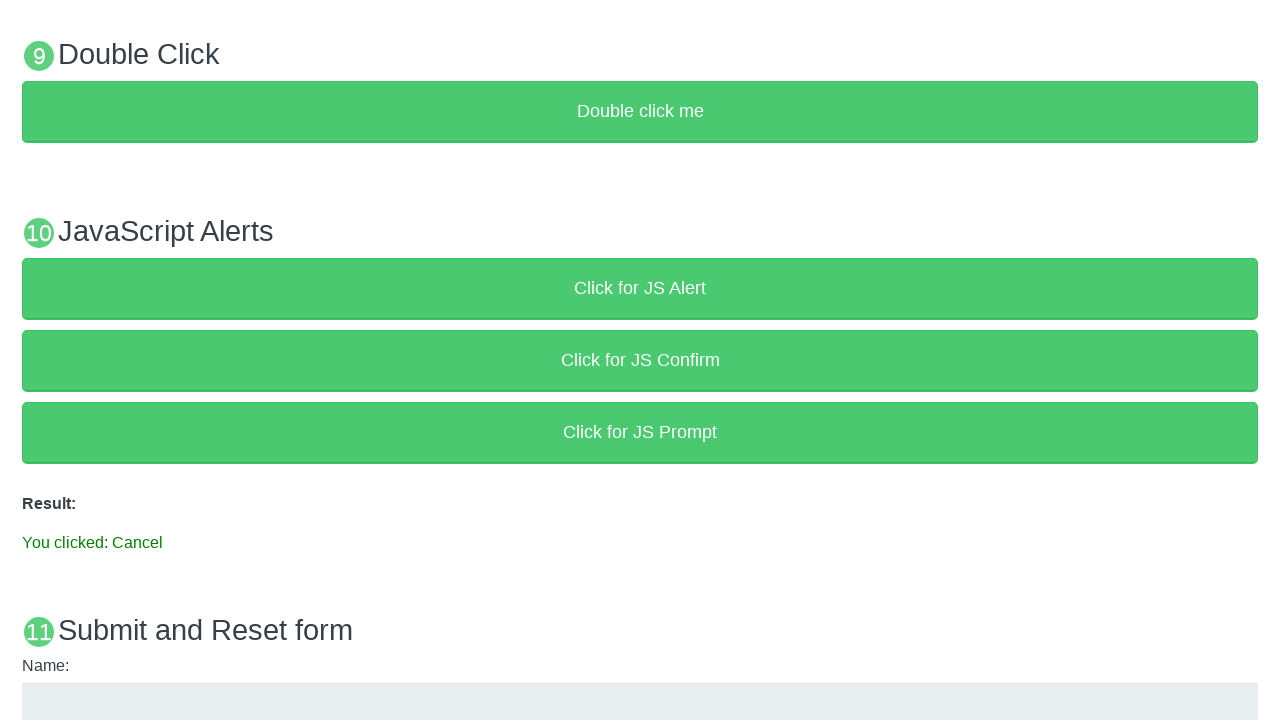

Waited for result text to appear
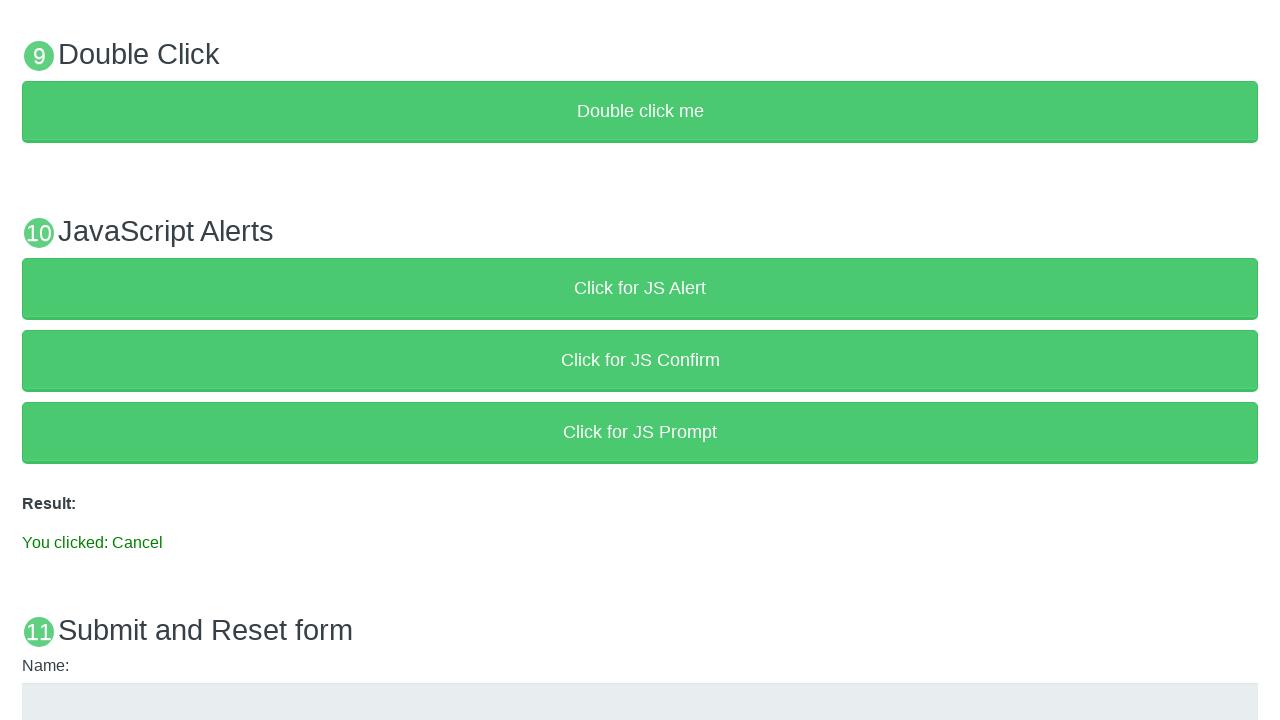

Verified that confirmation dialog was cancelled and correct result message is displayed
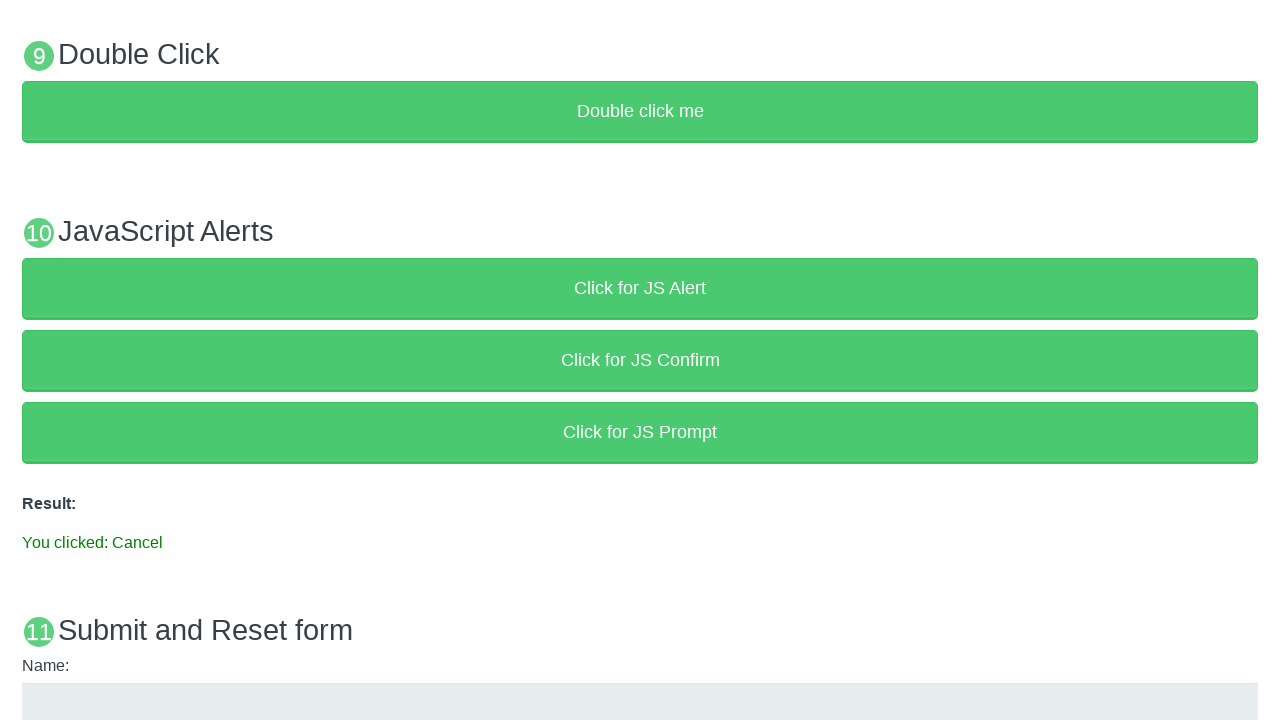

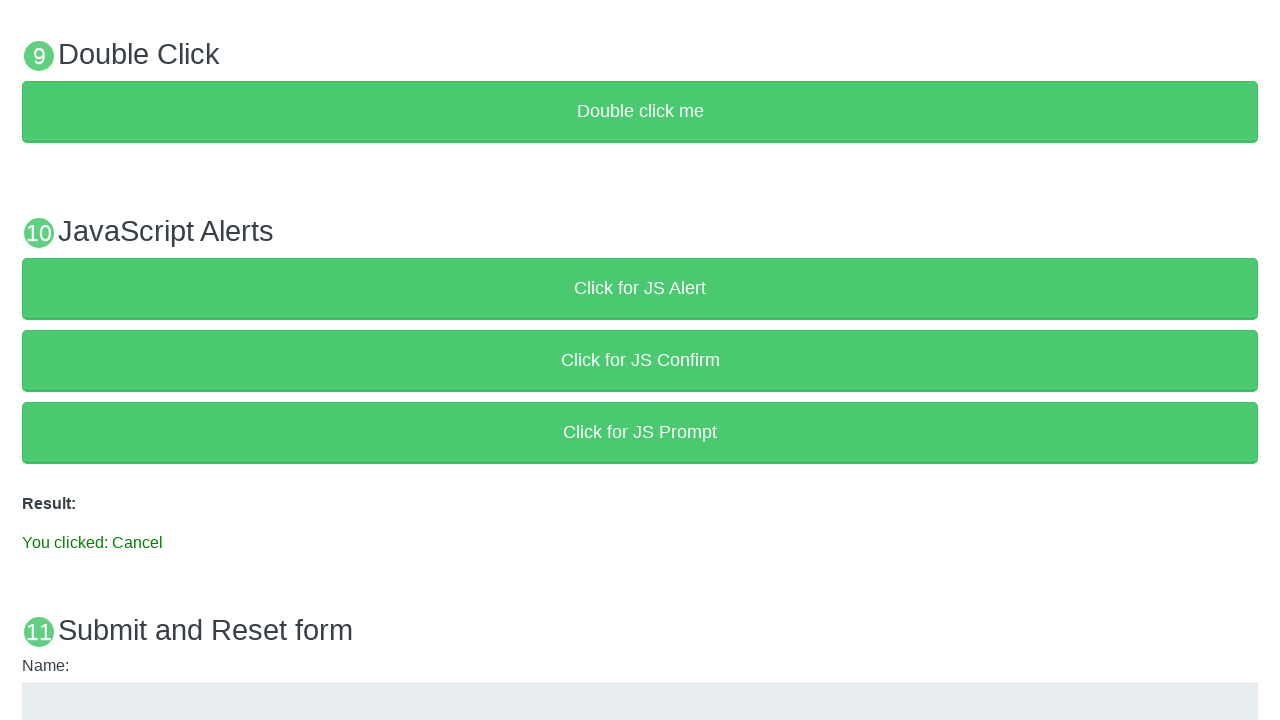